Navigates to the demo login page and clicks the login button to access the main app page

Starting URL: https://demo.applitools.com

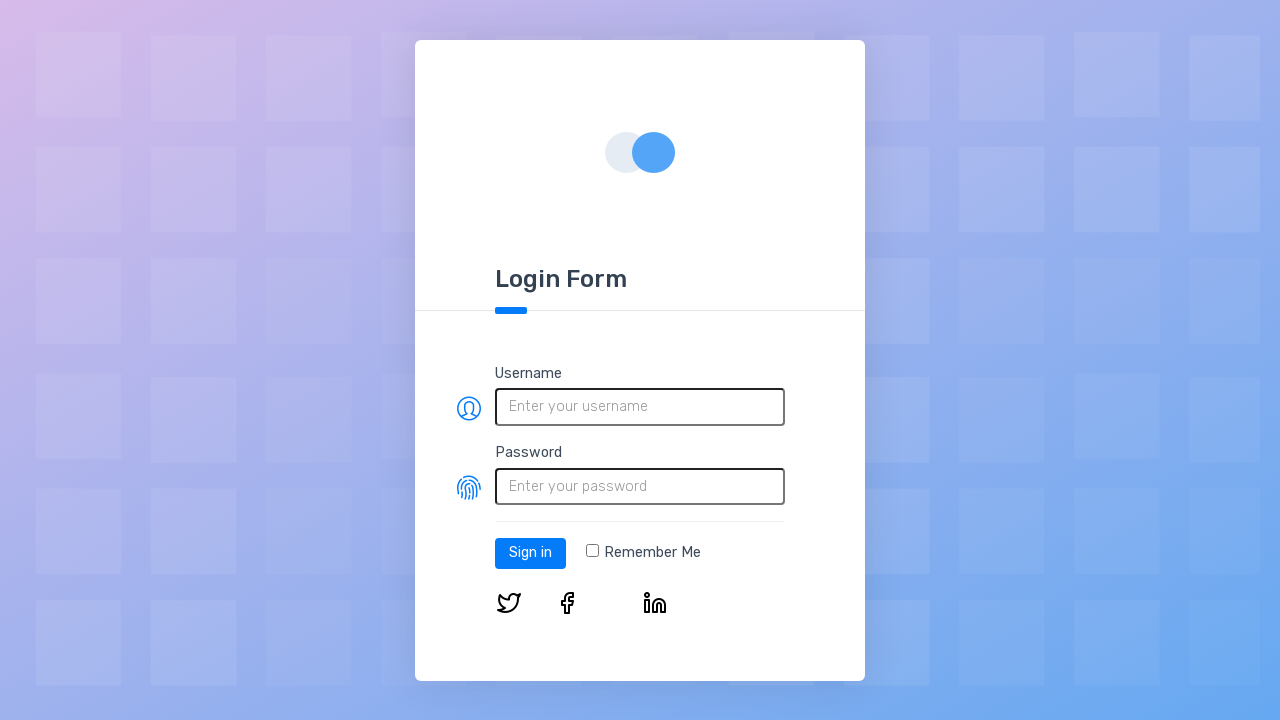

Login page loaded and login button element is visible
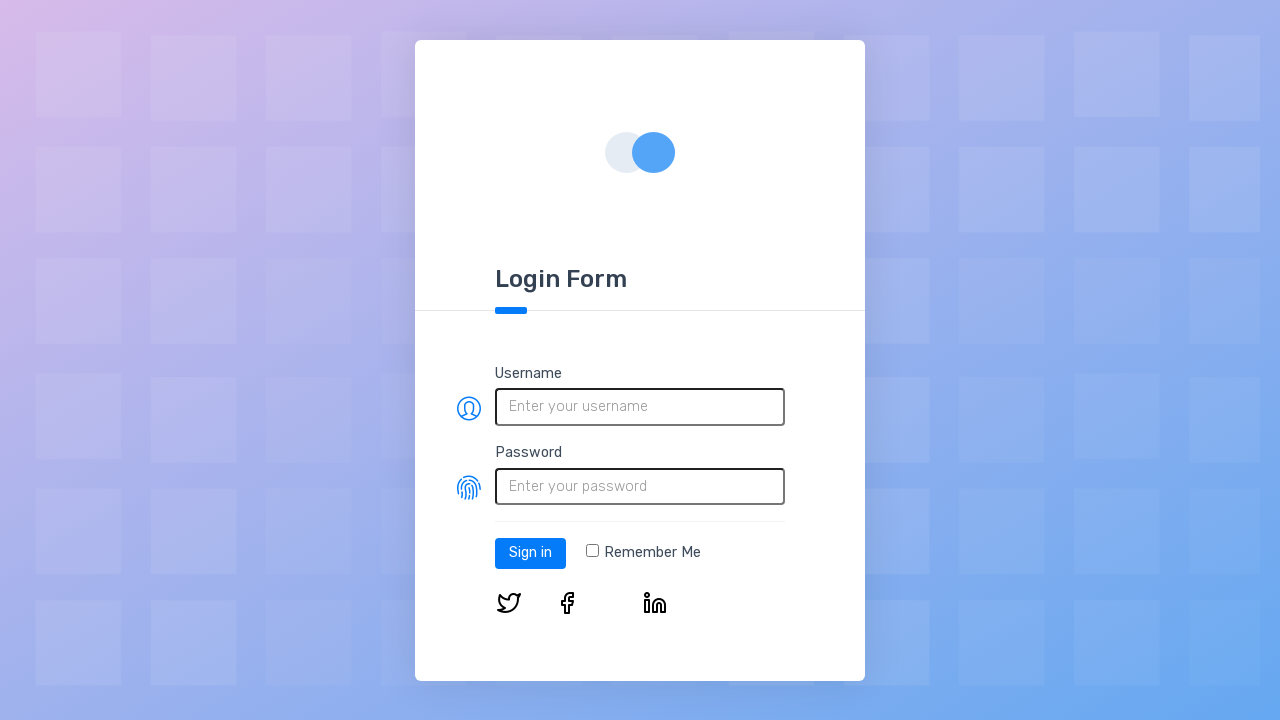

Clicked the login button at (530, 553) on #log-in
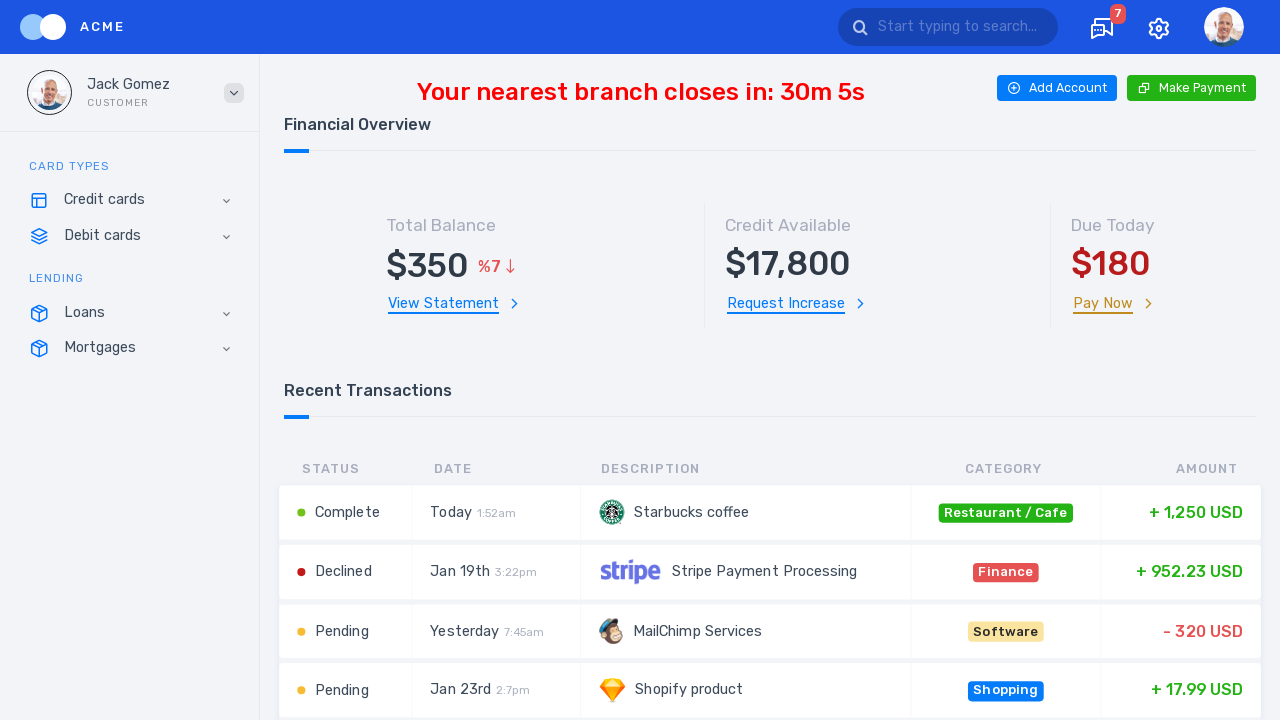

Main app page loaded successfully after login
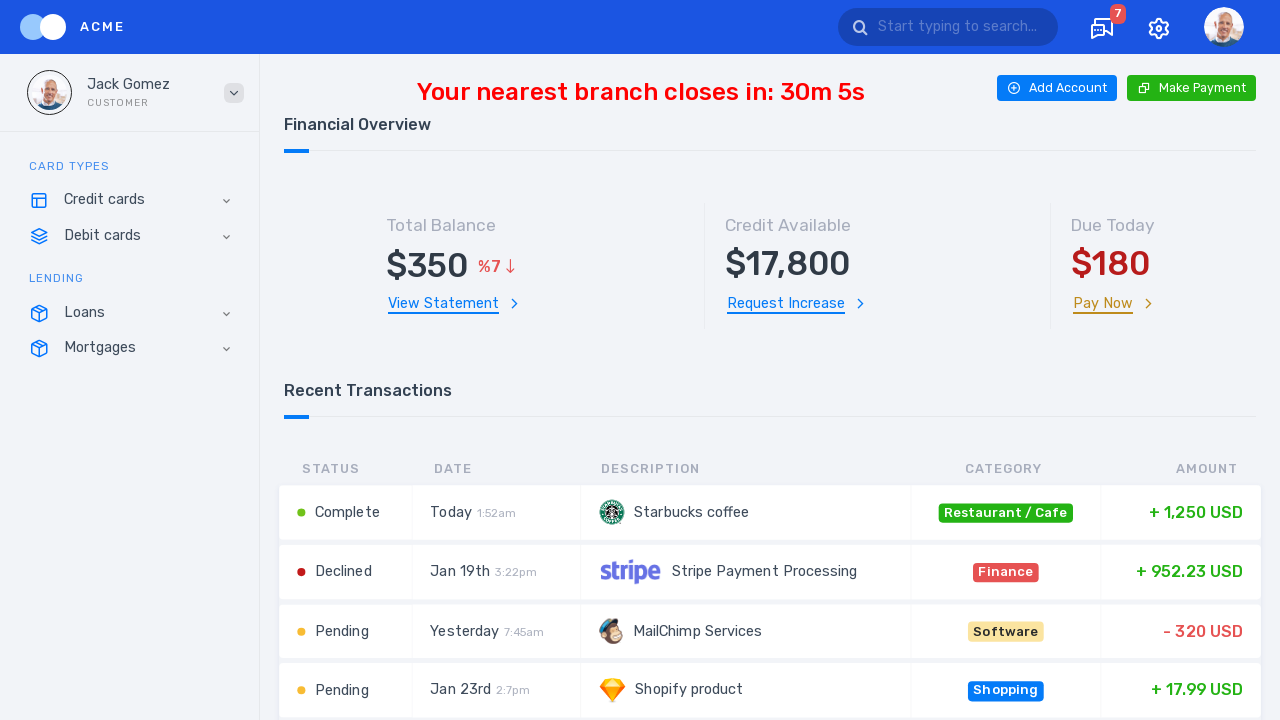

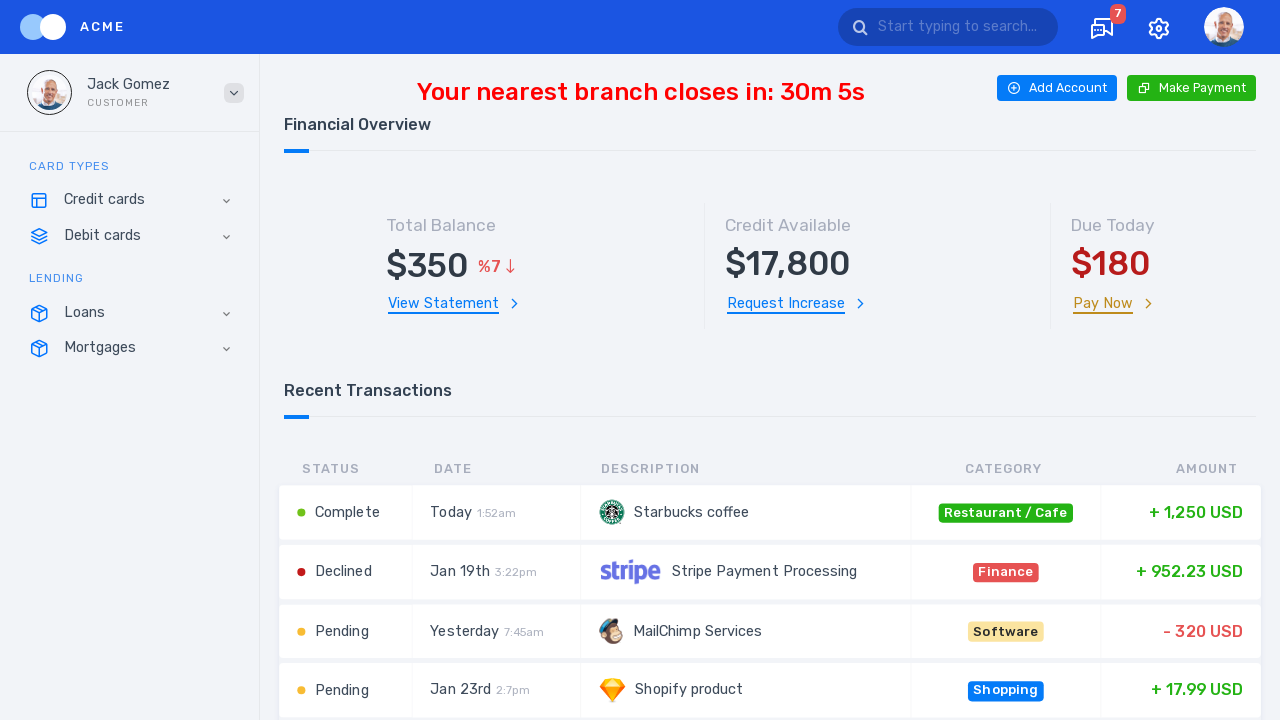